Tests modal button behavior by clicking Stay, Cancel, and Close buttons to verify if they keep the modal open or close it appropriately

Starting URL: https://next.fritz2.dev/headless-demo/#modal

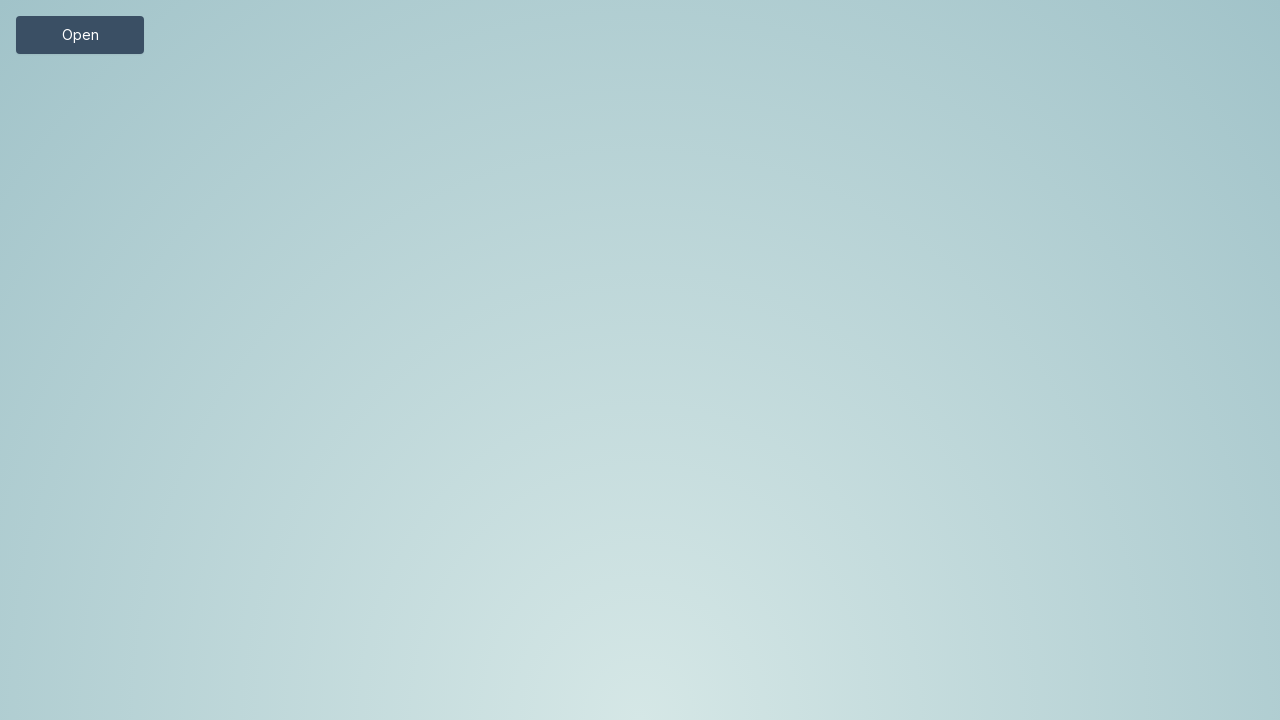

Clicked Open button to display modal at (80, 35) on text=Open
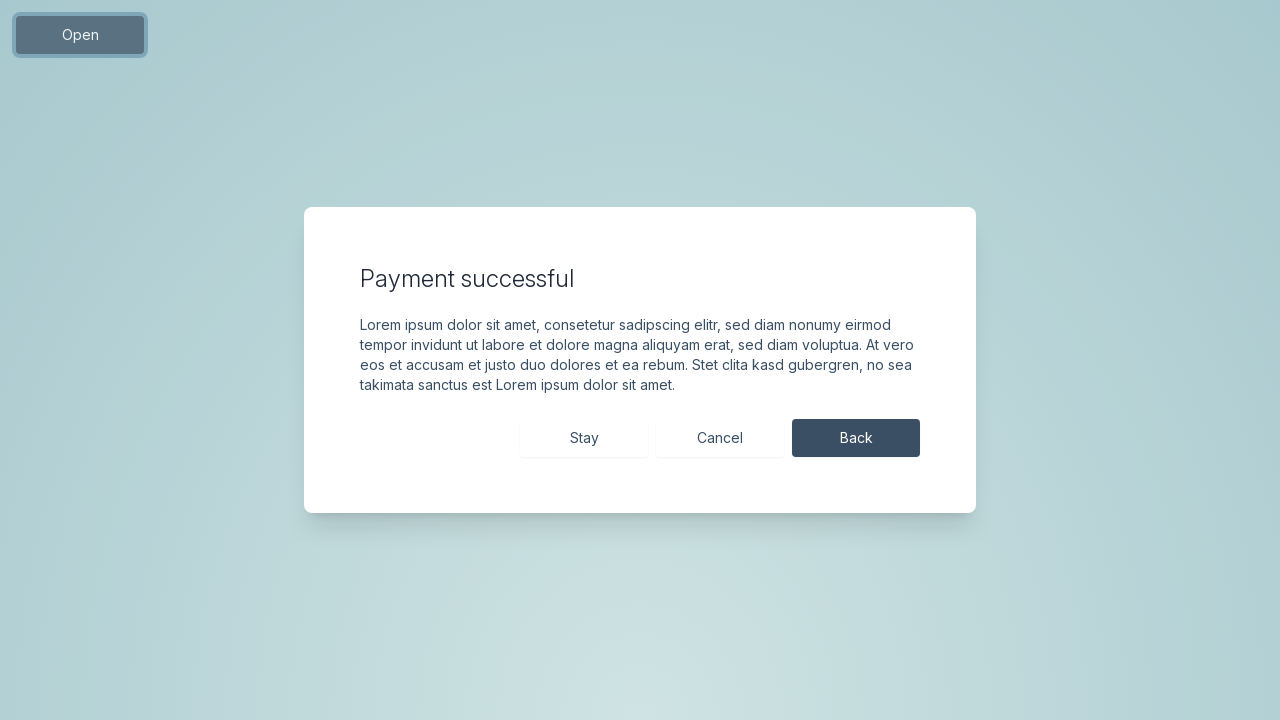

Focused on Stay button on #button-stay
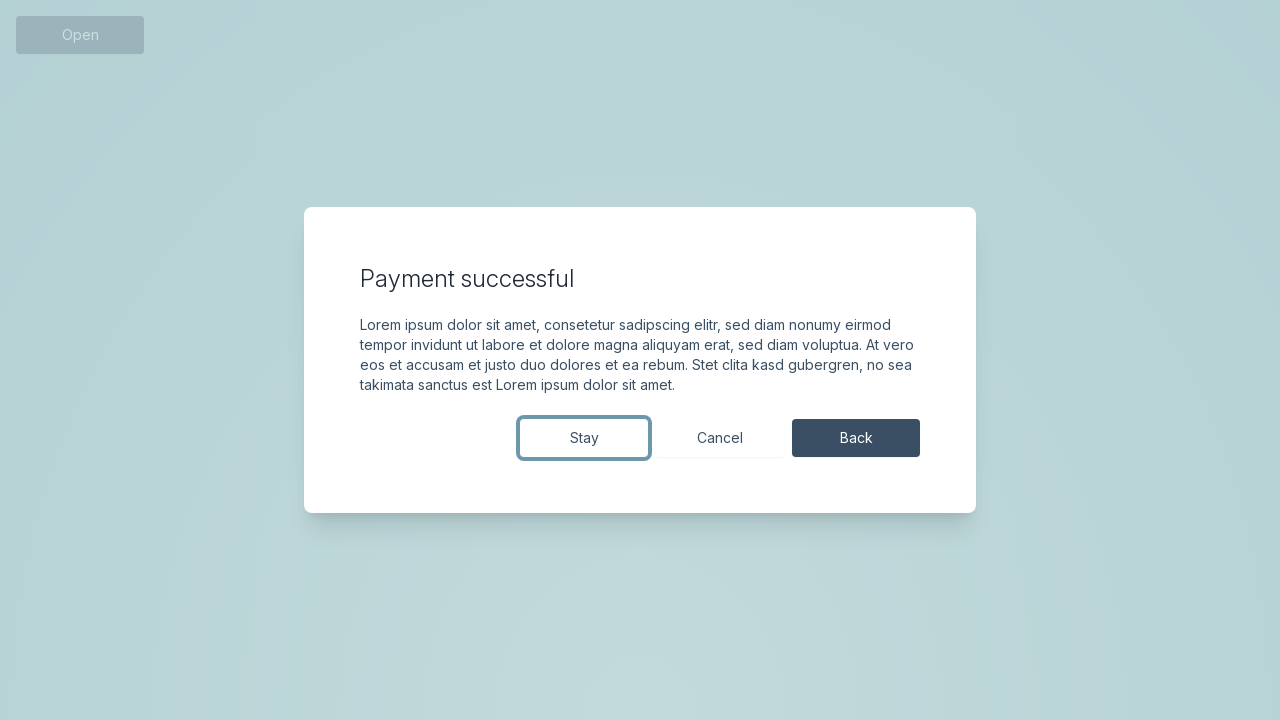

Clicked Stay button at (584, 438) on #button-stay
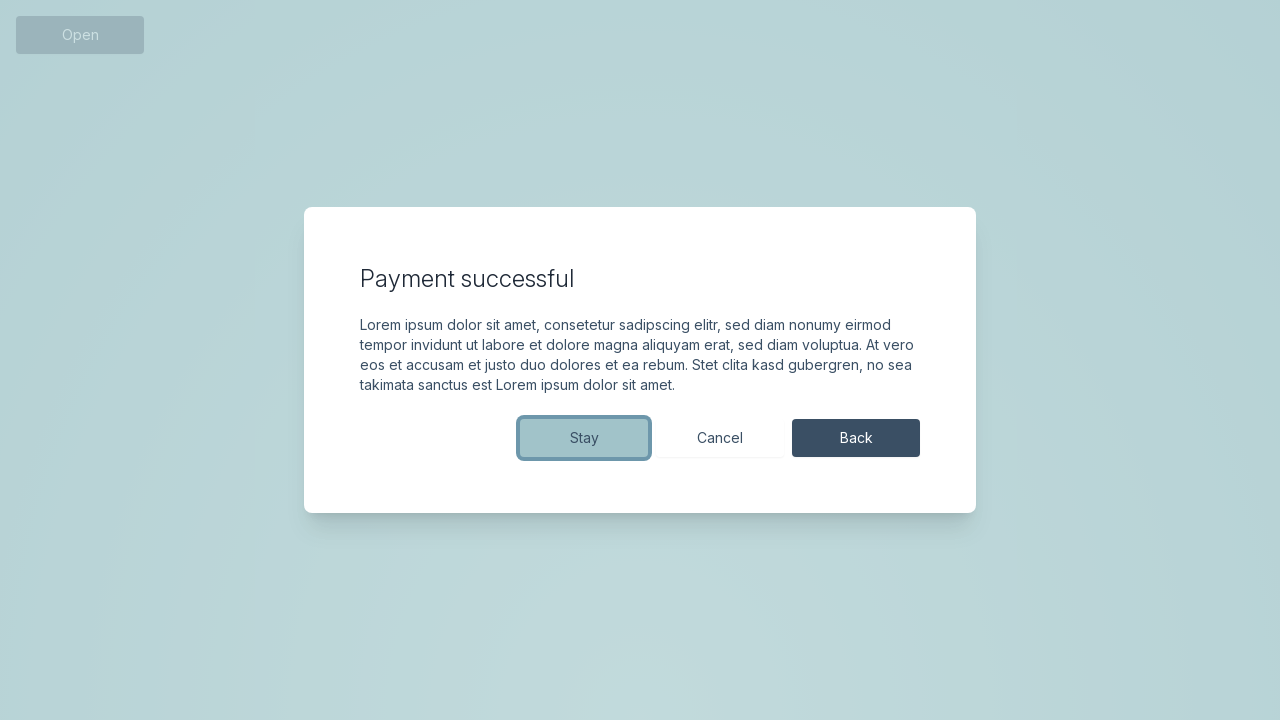

Verified Stay button is still visible - modal remained open
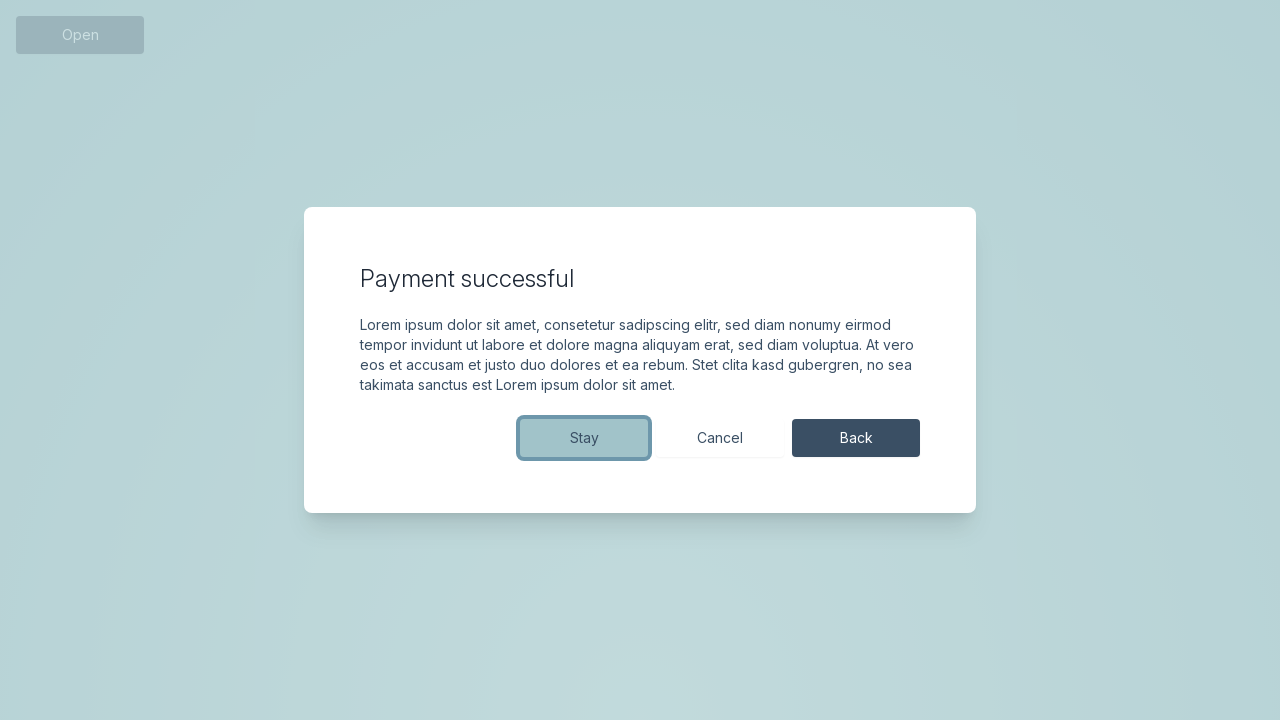

Focused on Cancel button on #button-cancel
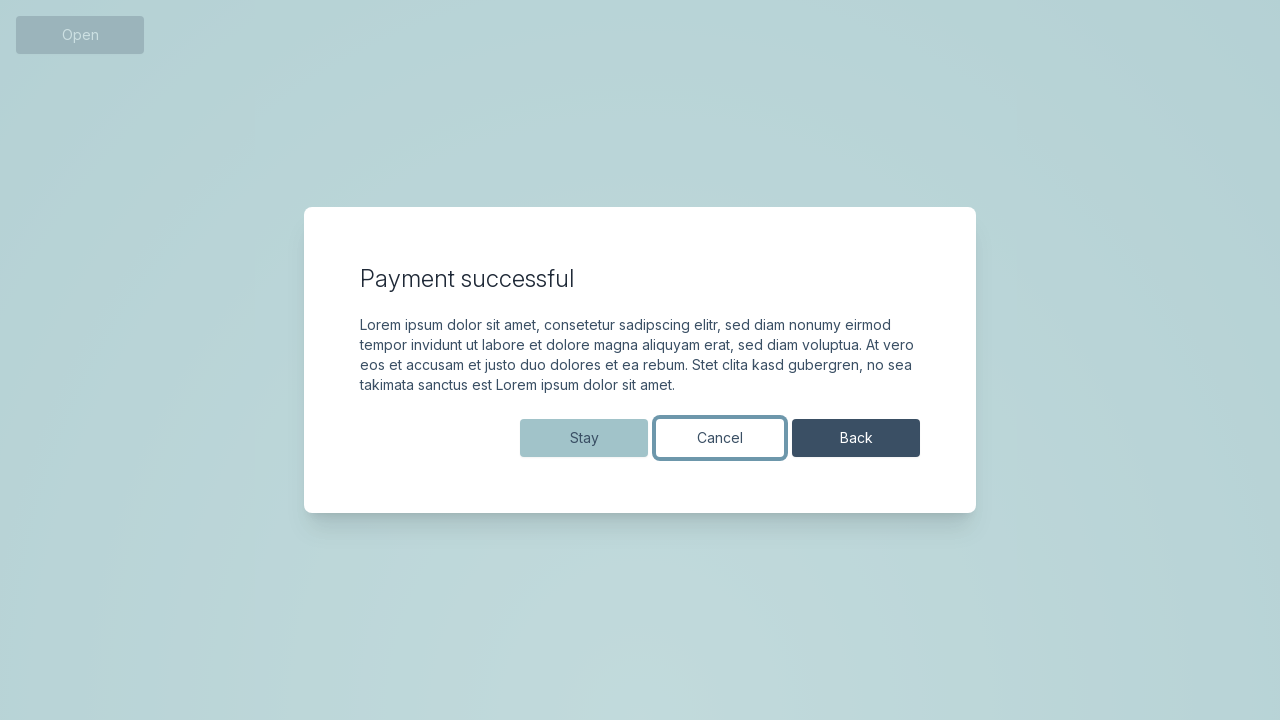

Clicked Cancel button at (720, 438) on #button-cancel
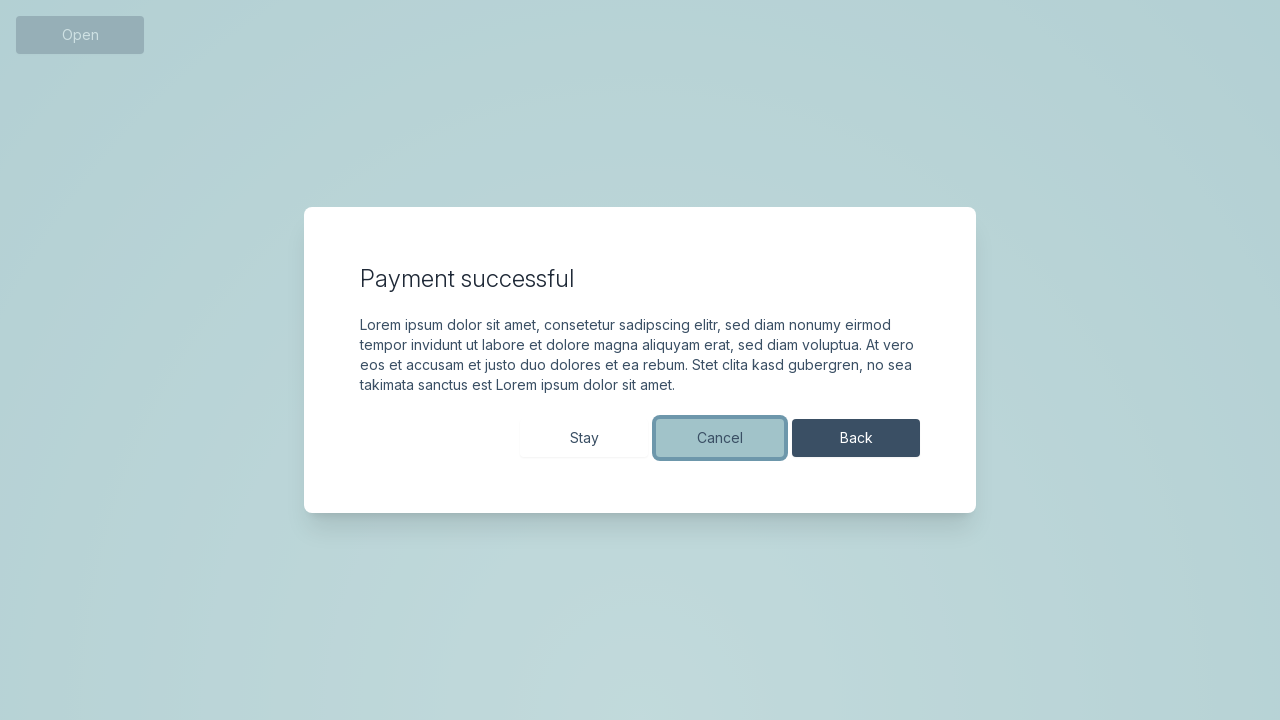

Verified Cancel button is hidden - modal closed successfully
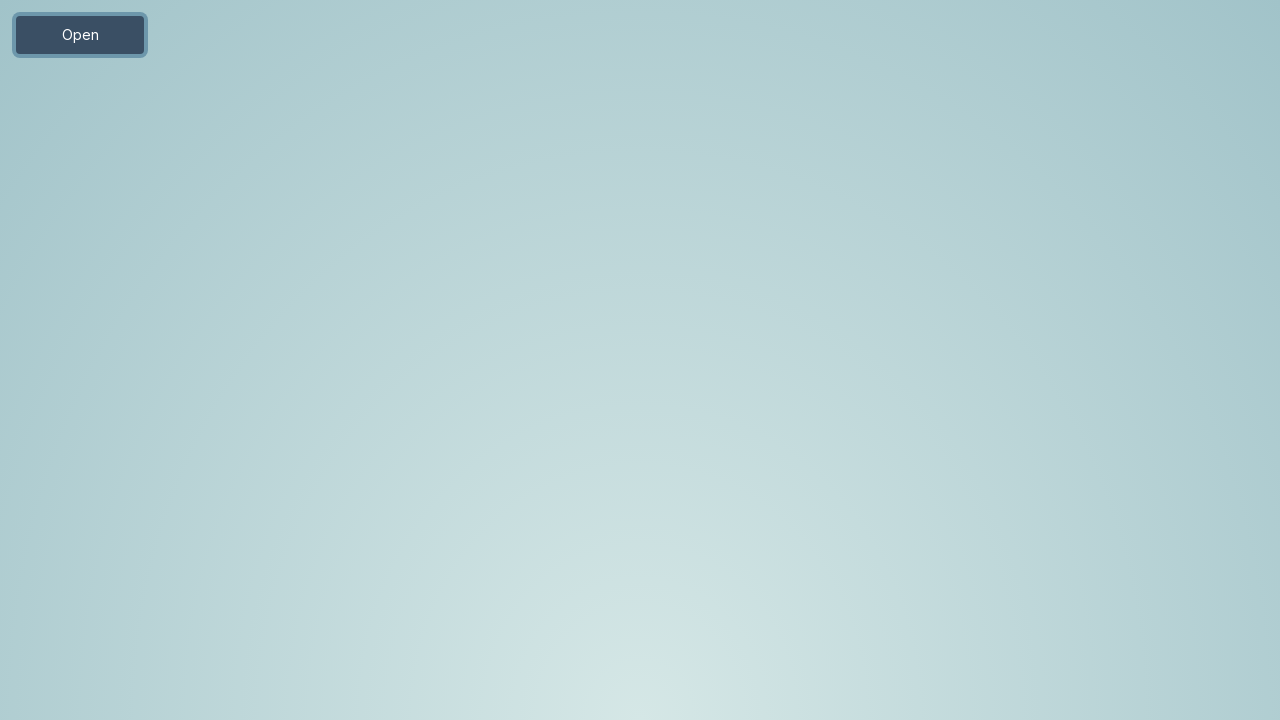

Clicked Open button to reopen modal at (80, 35) on text=Open
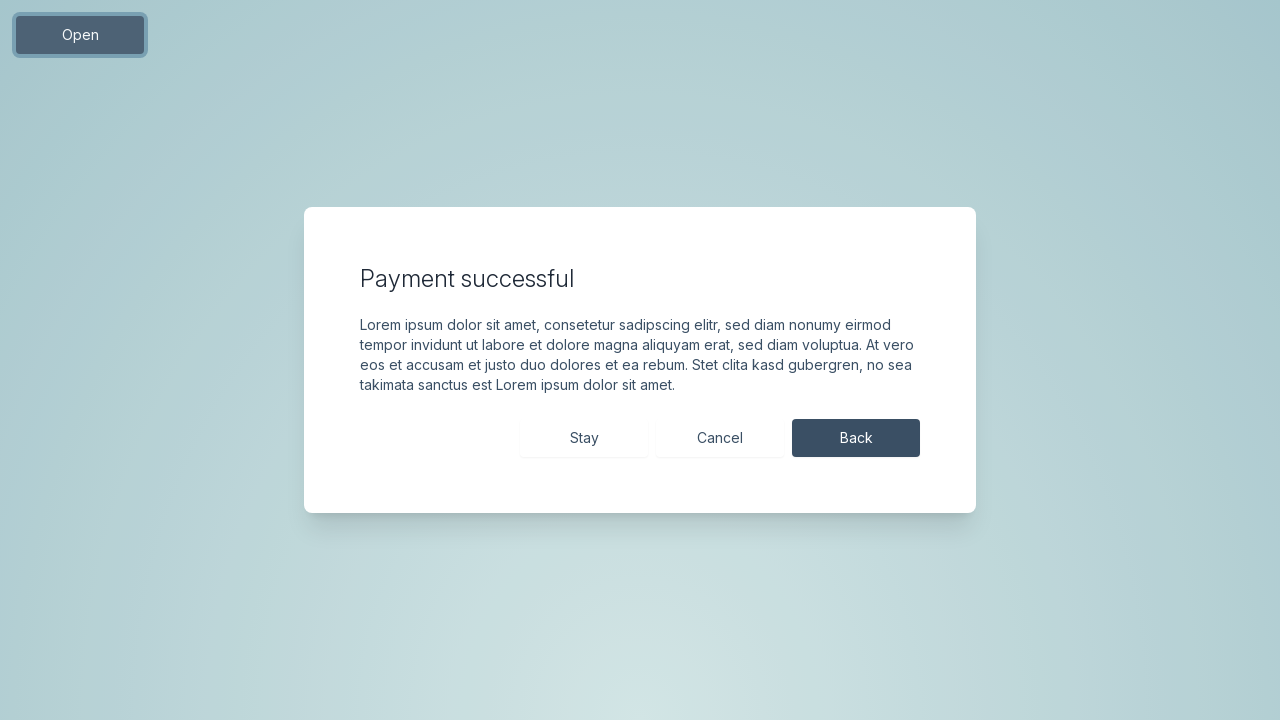

Focused on Close button on #button-close
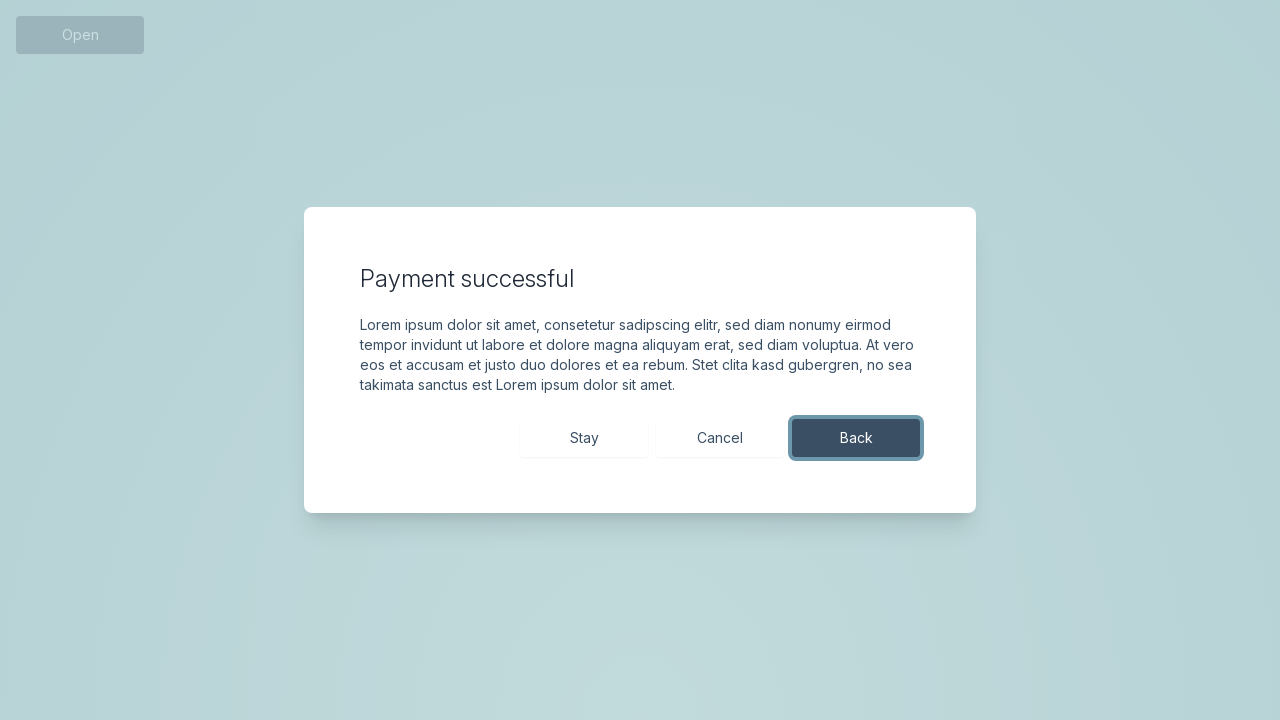

Clicked Close button at (856, 438) on #button-close
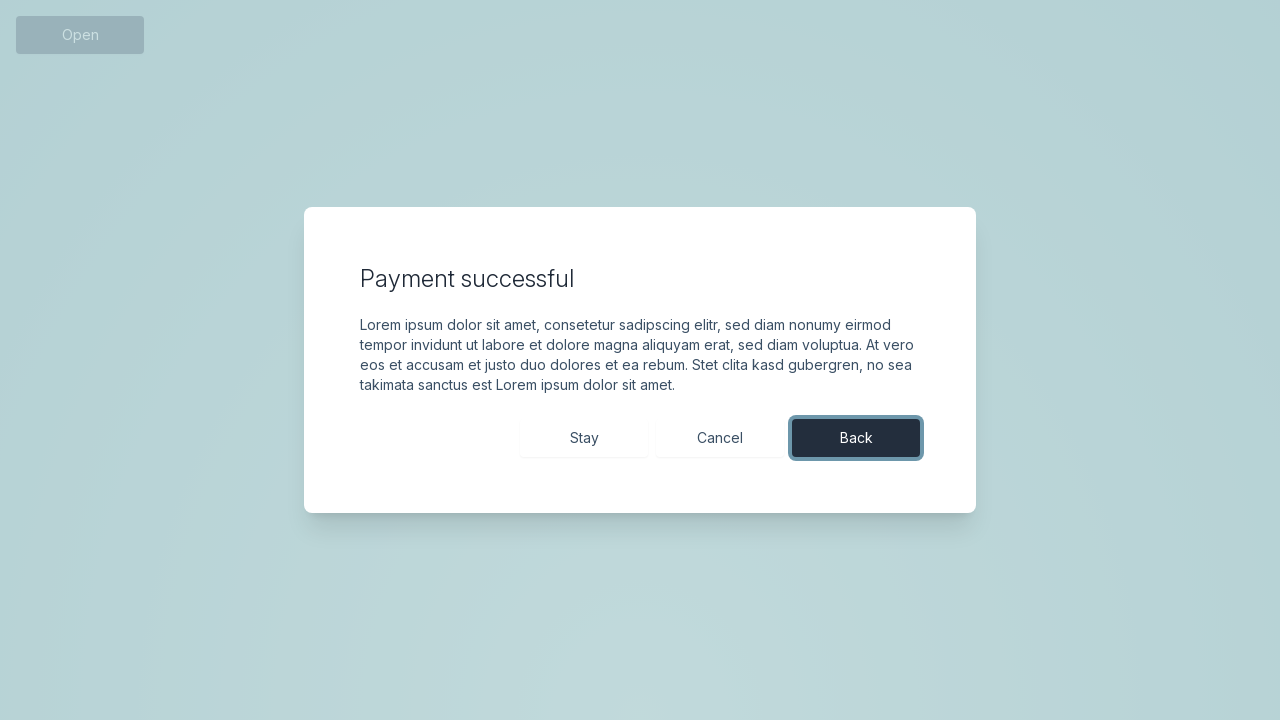

Verified Close button is hidden - modal closed successfully
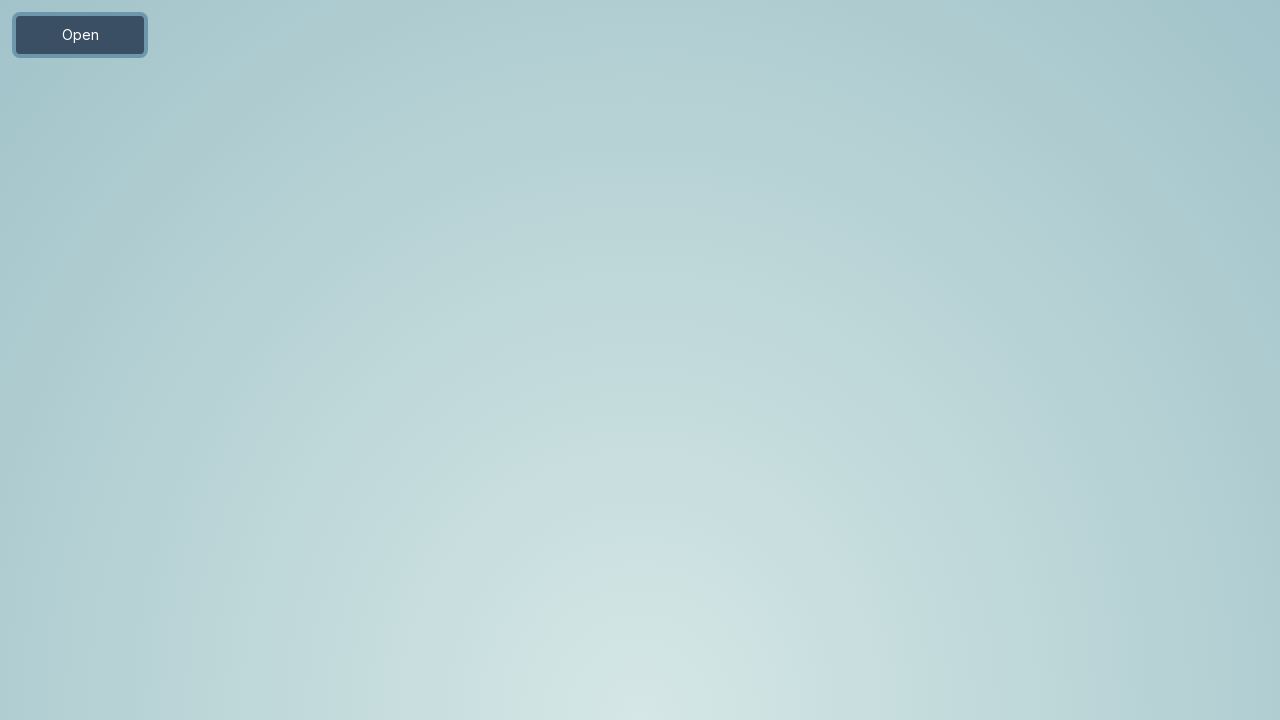

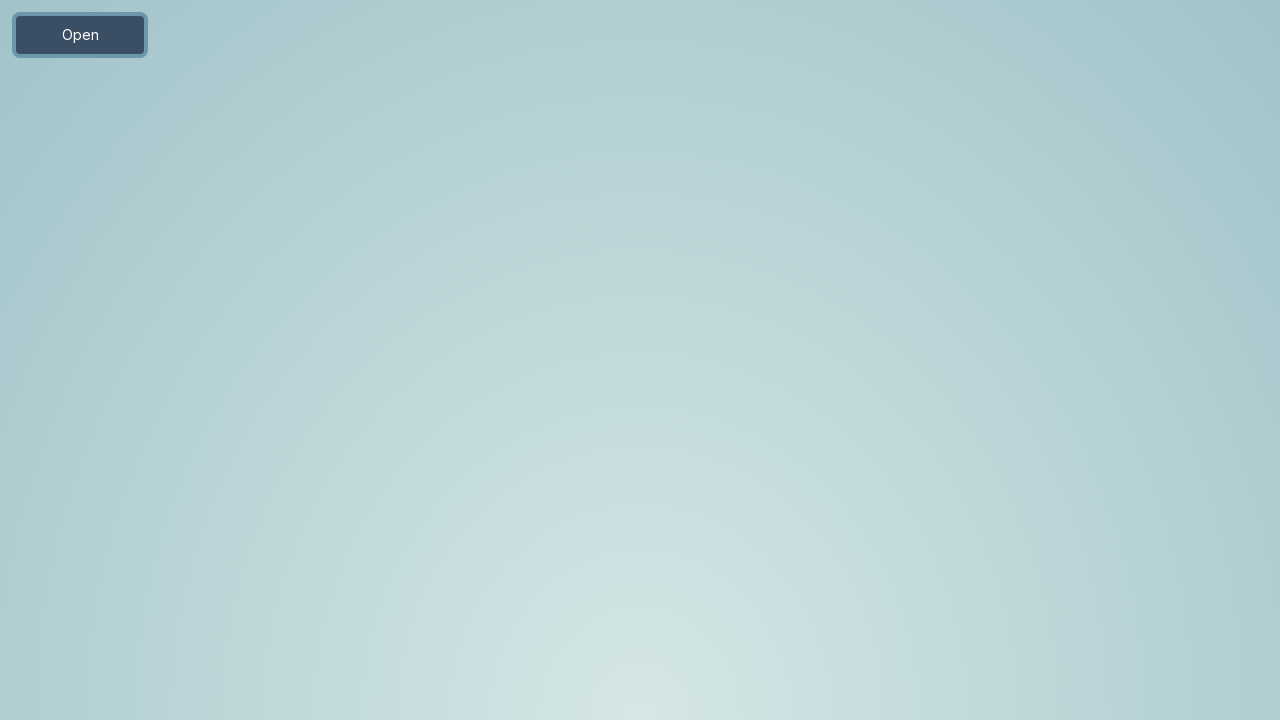